Tests registration form validation by submitting with mismatched passwords to verify error handling

Starting URL: https://parabank.parasoft.com/parabank/register.htm

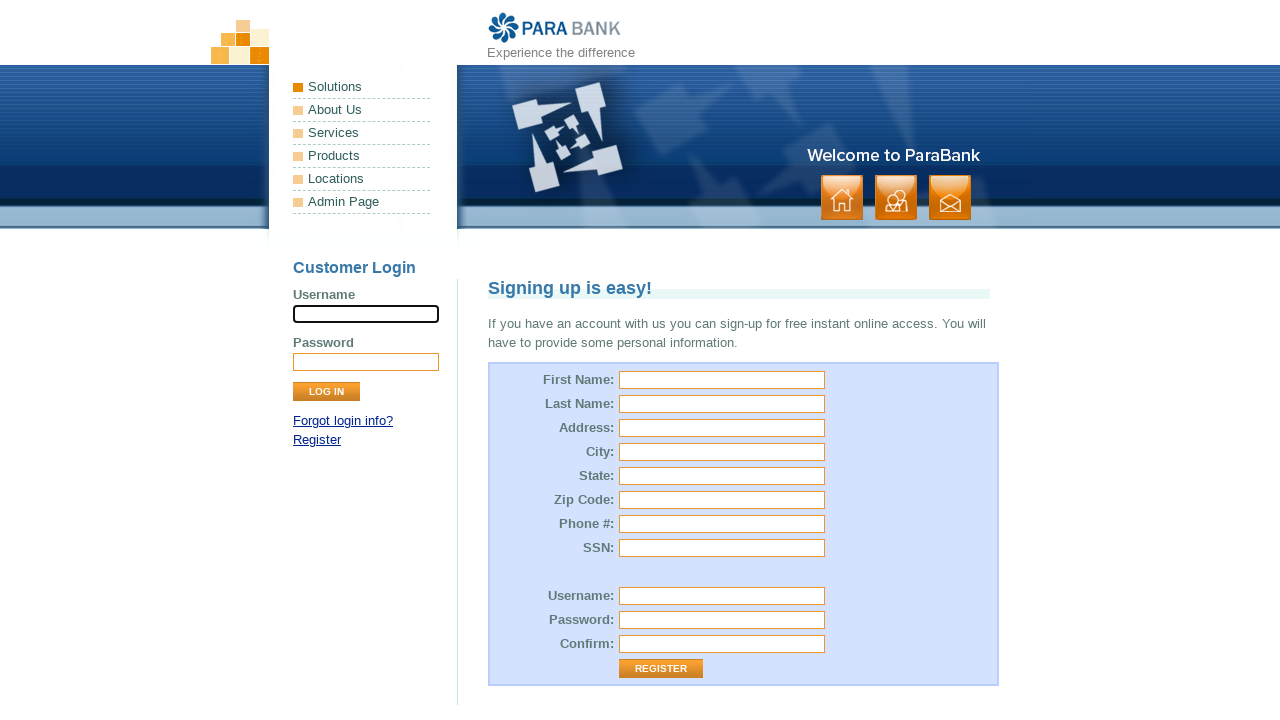

Filled first name field with 'TestUser' on #customer\.firstName
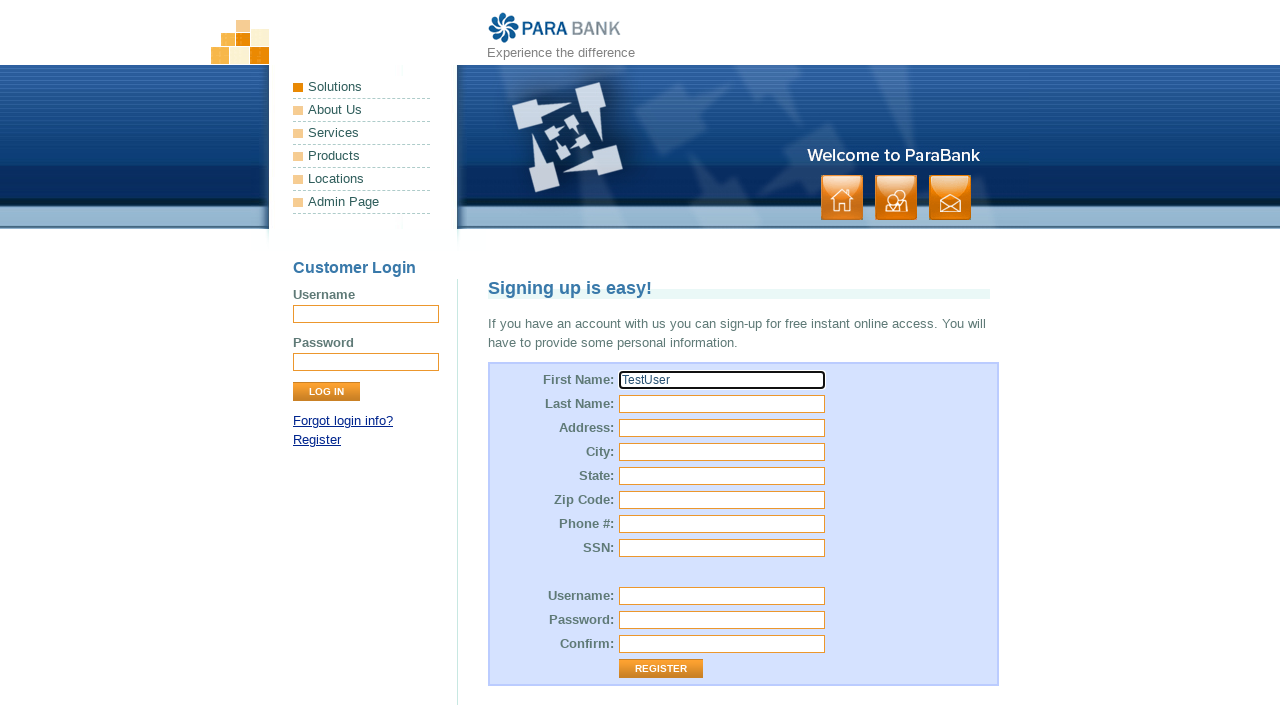

Filled last name field with 'LastName' on #customer\.lastName
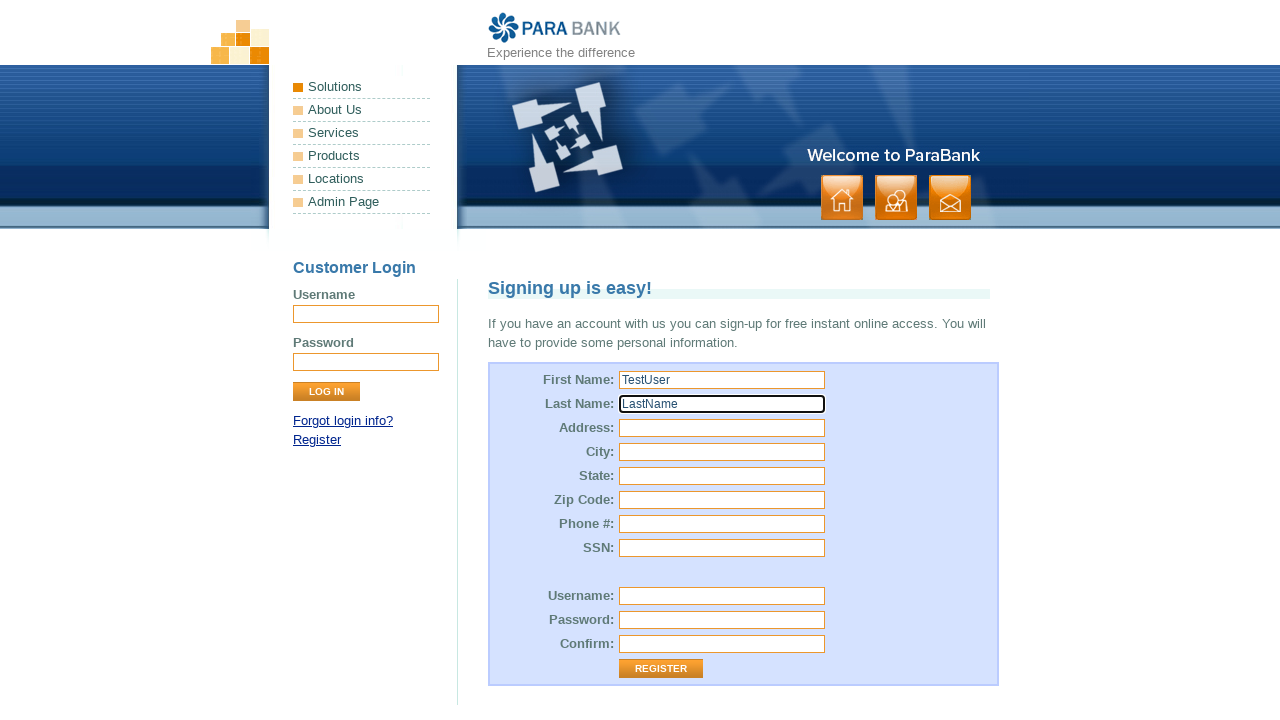

Filled street address with '456 Test Street' on #customer\.address\.street
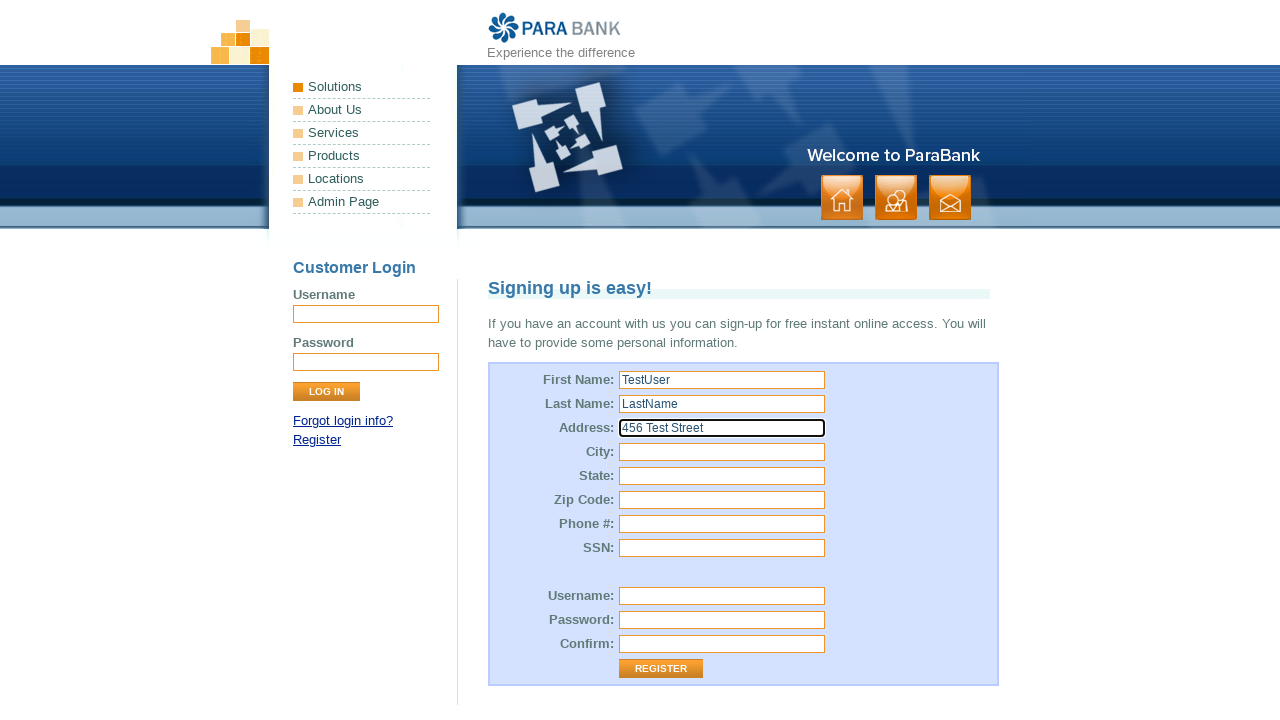

Filled city field with 'TestCity' on #customer\.address\.city
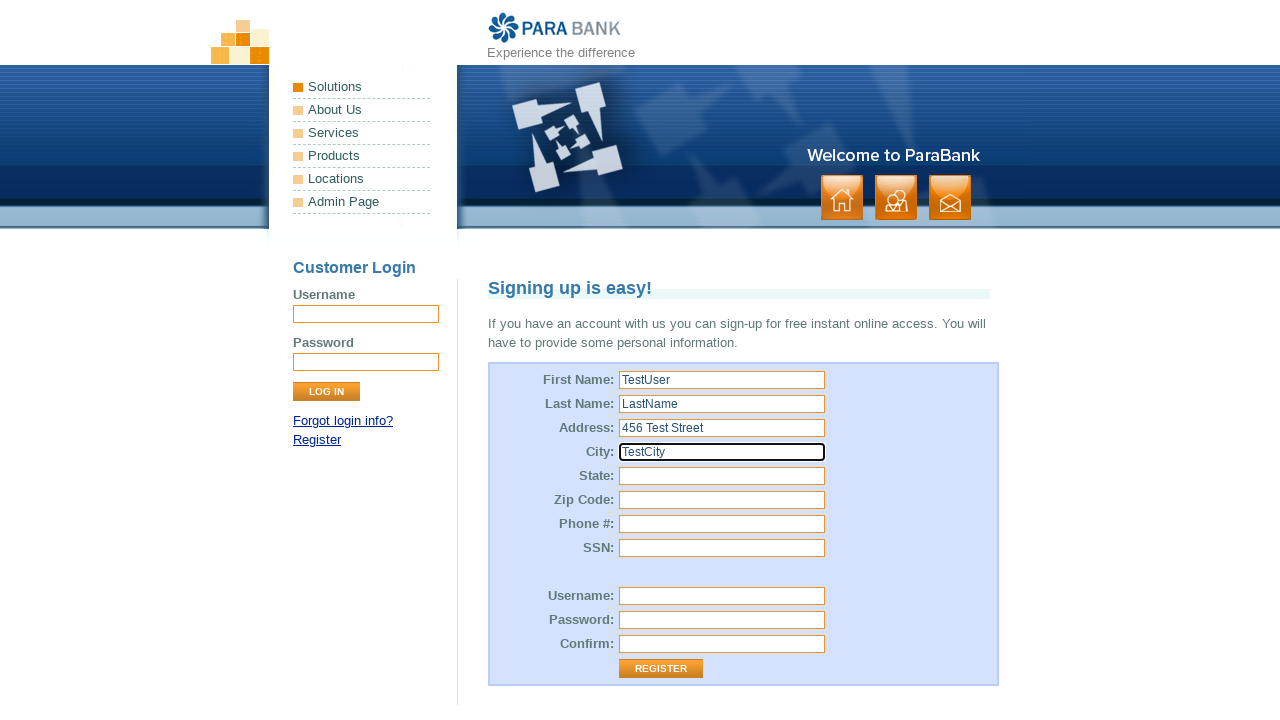

Filled state field with 'TestState' on #customer\.address\.state
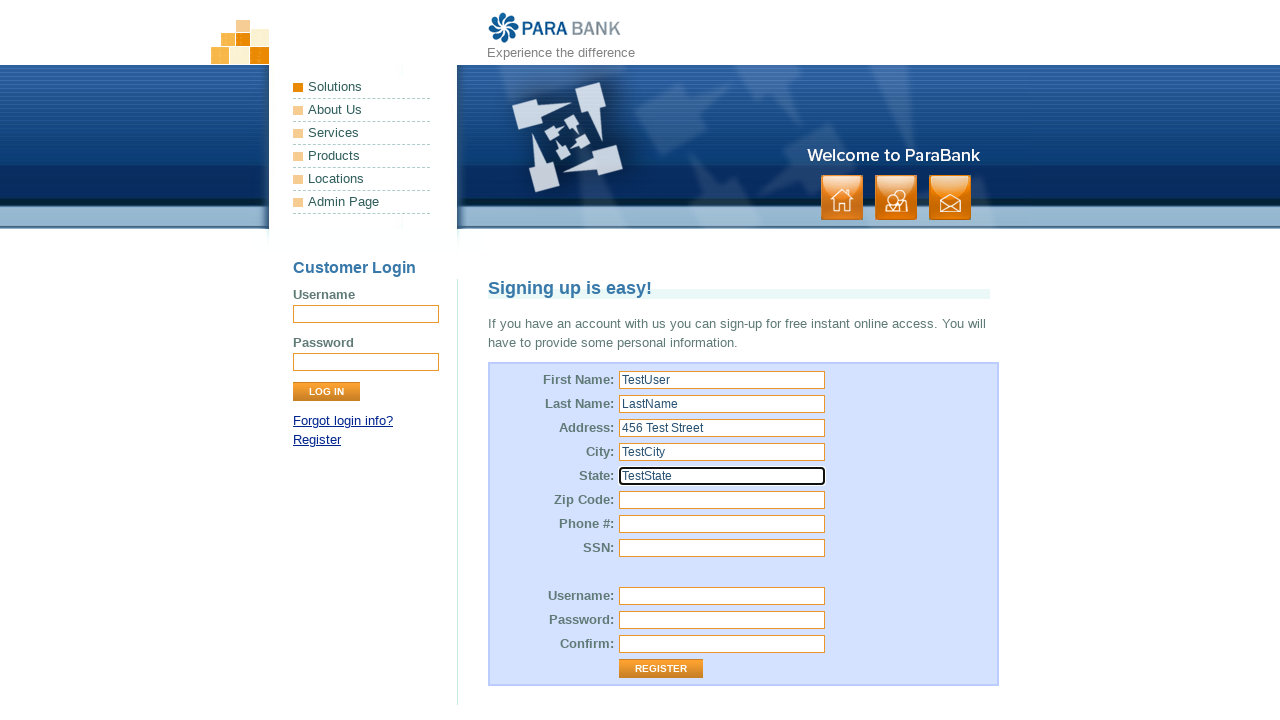

Filled zipcode field with '12345' on #customer\.address\.zipCode
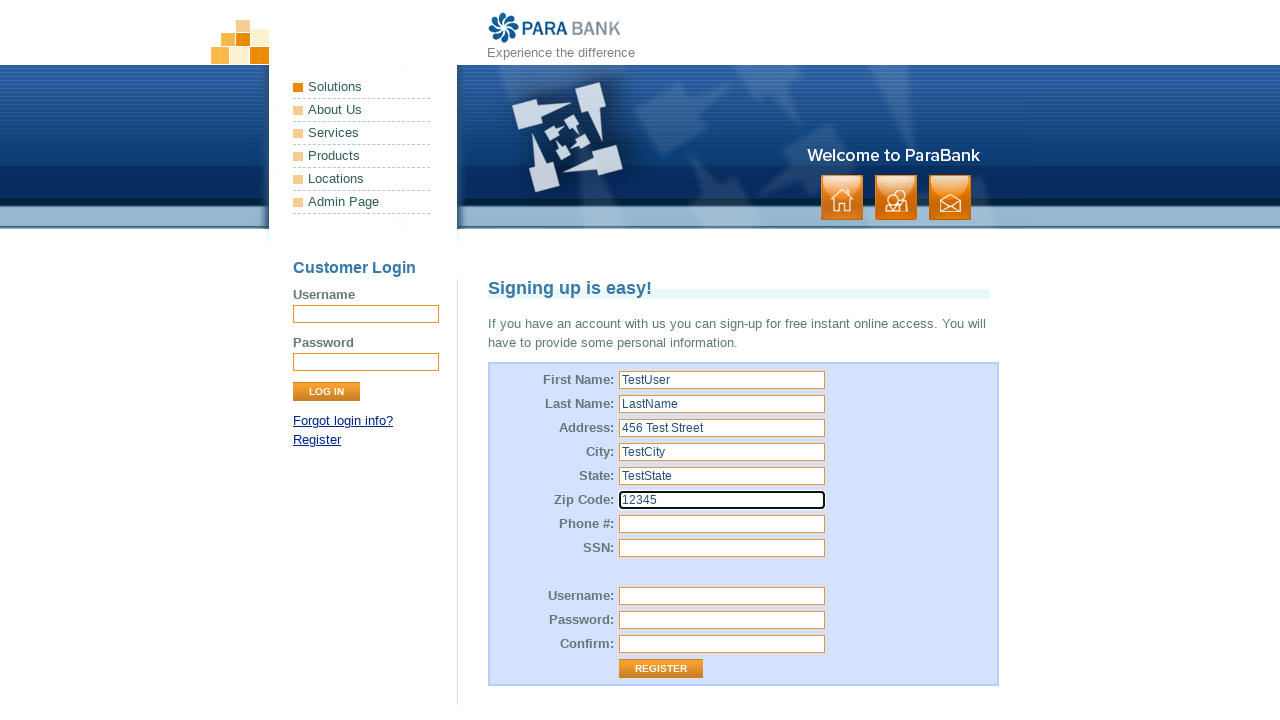

Filled phone number field with '5551234567' on #customer\.phoneNumber
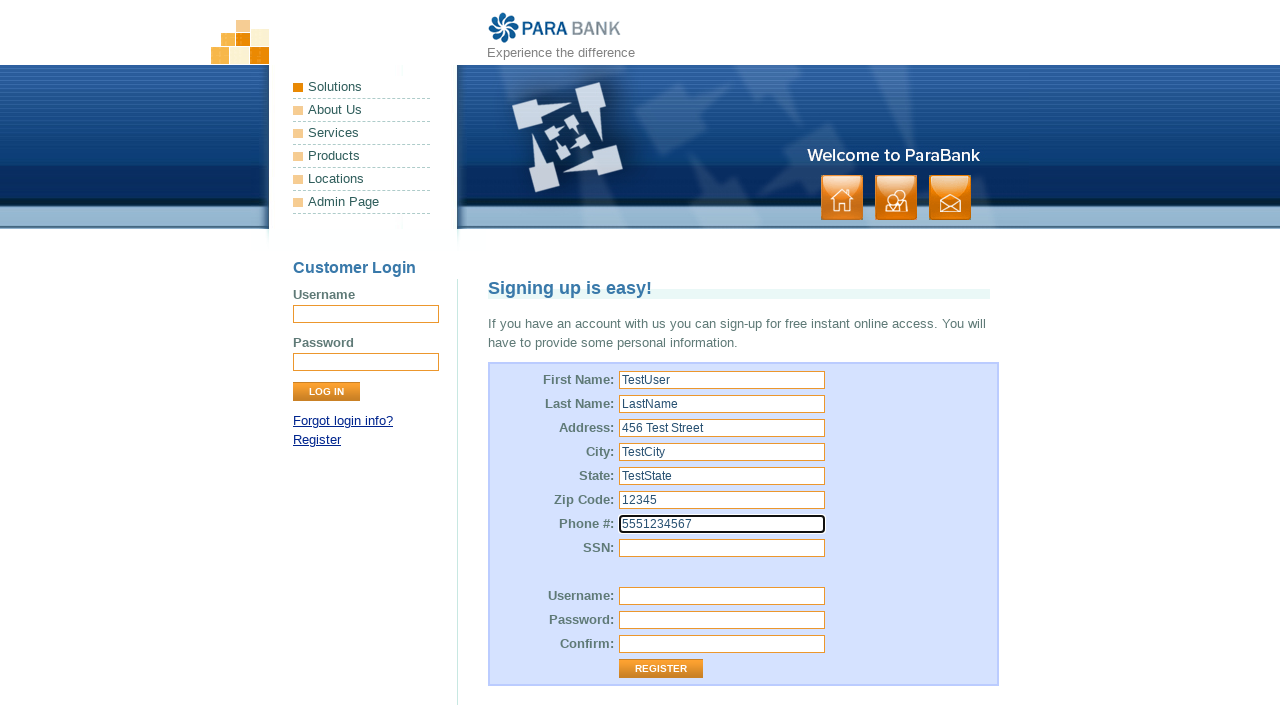

Filled SSN field with '123456789' on #customer\.ssn
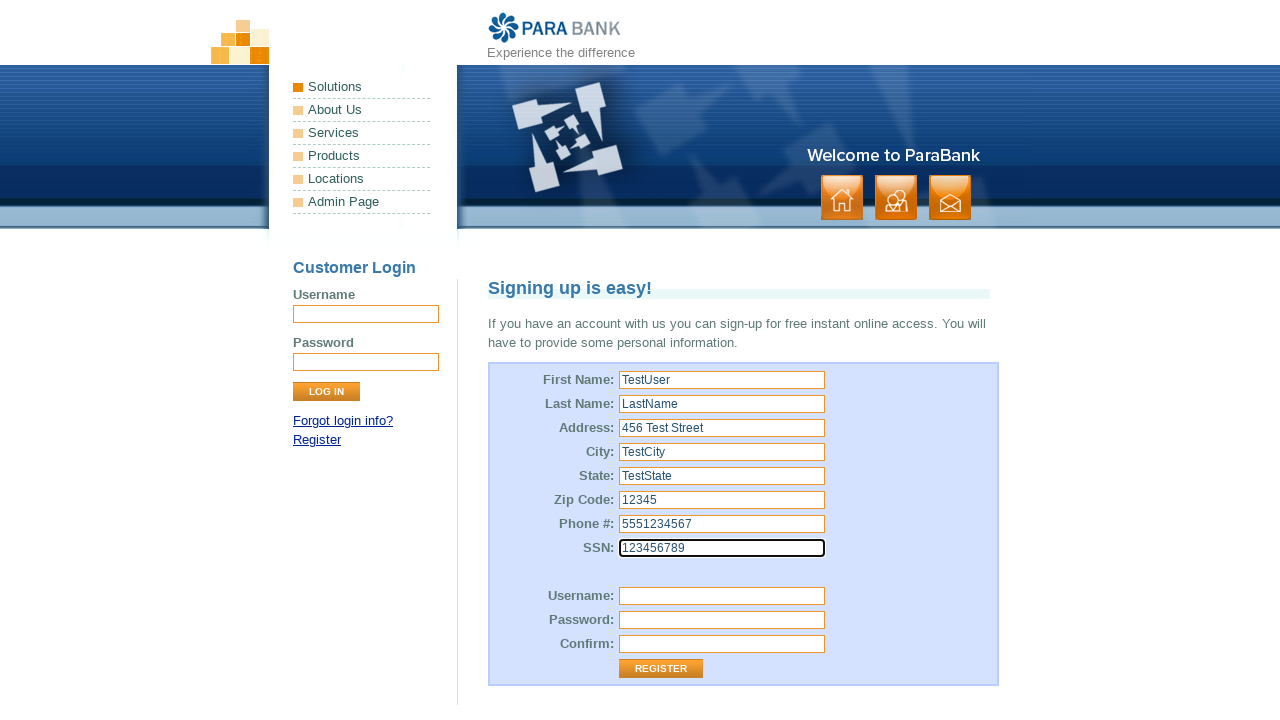

Filled username field with 'testinvaliduser' on #customer\.username
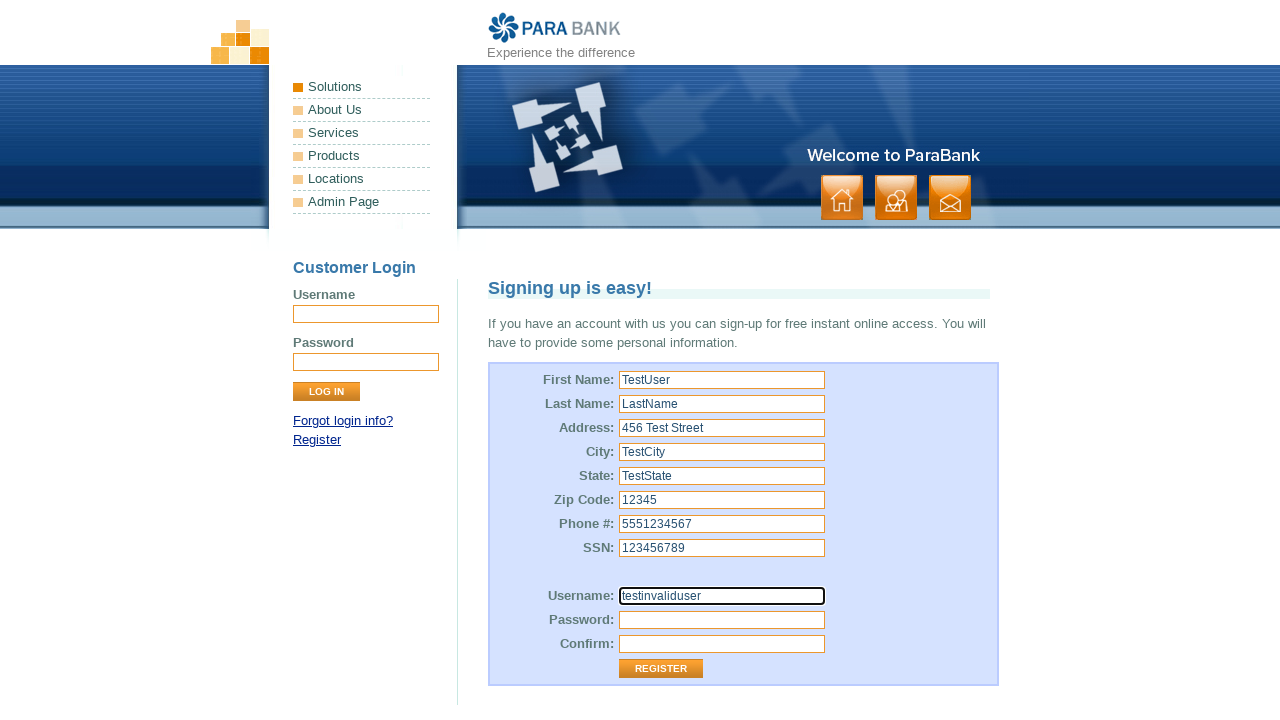

Filled password field with 'Password123' on #customer\.password
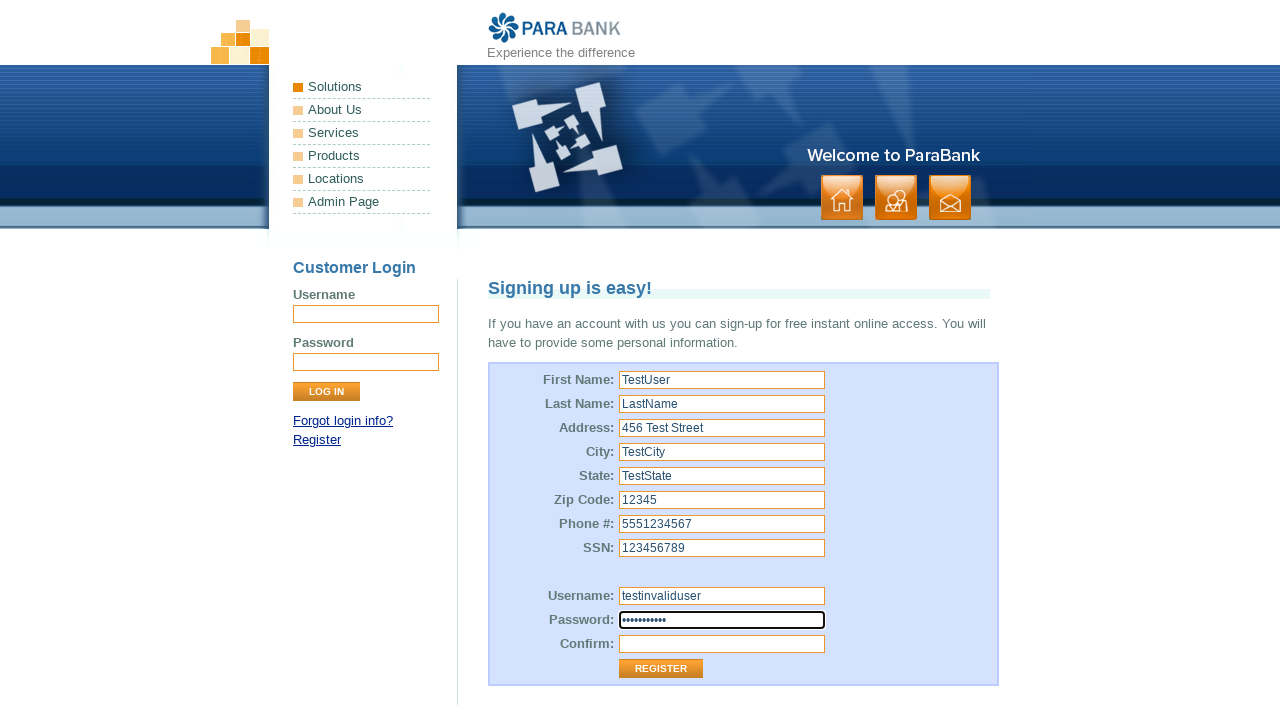

Filled repeated password field with 'DifferentPassword' to create mismatch on #repeatedPassword
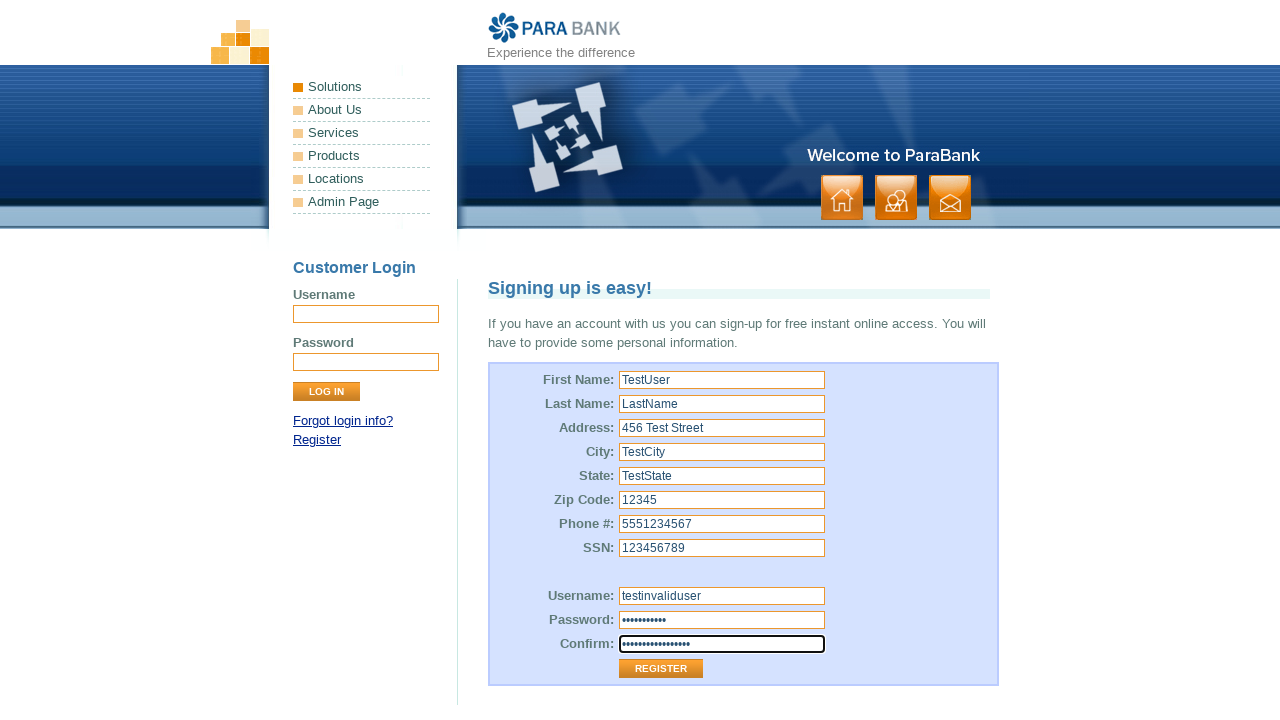

Clicked Register button to submit form with mismatched passwords at (661, 669) on input[type='submit'][value='Register']
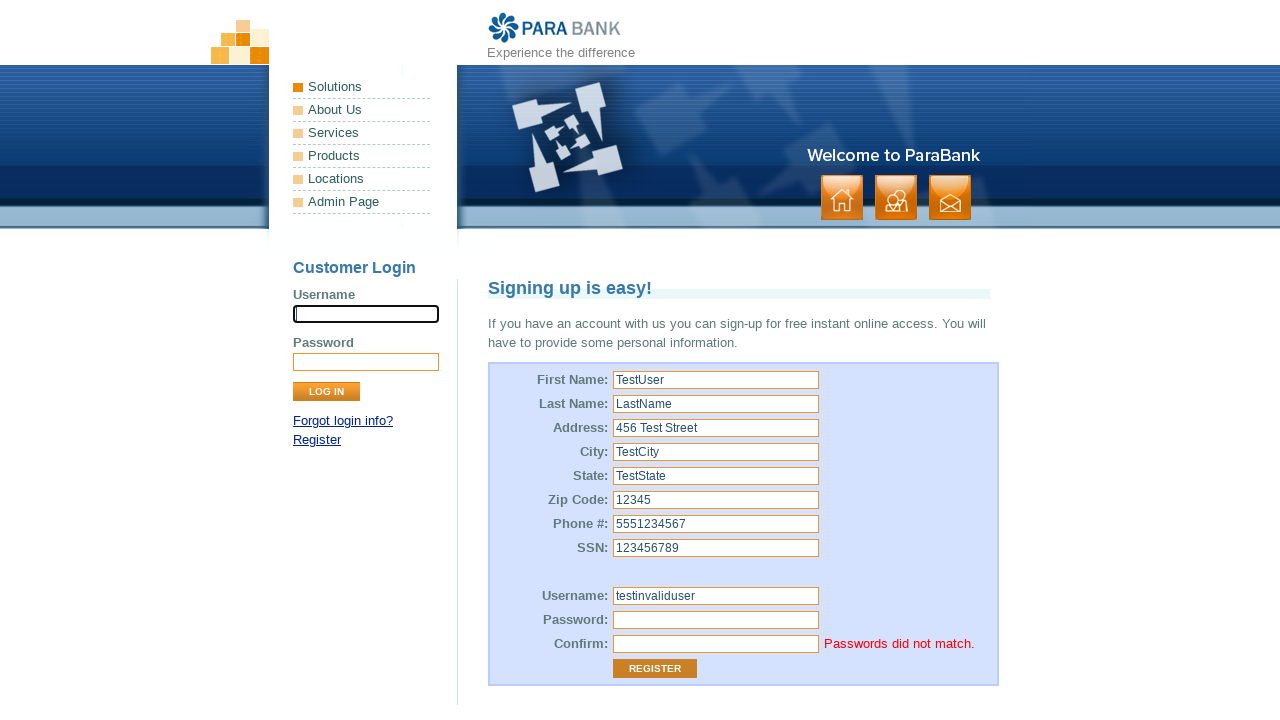

Password mismatch error message appeared on page
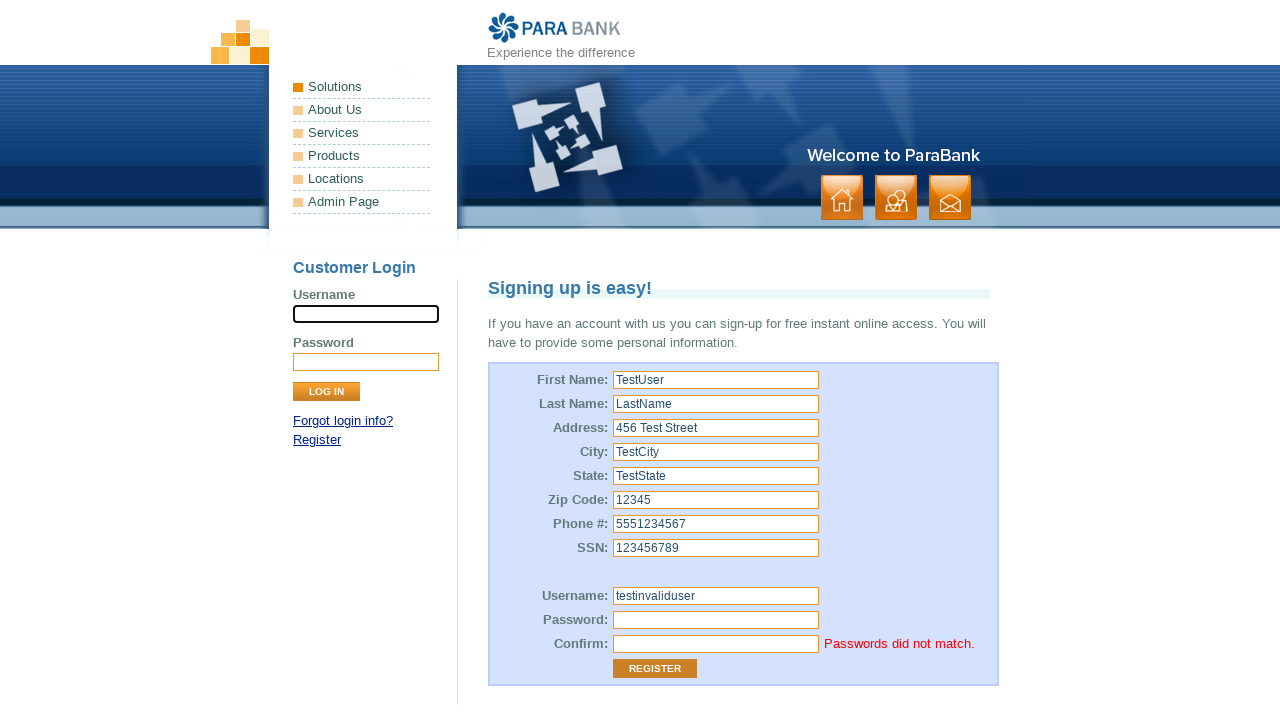

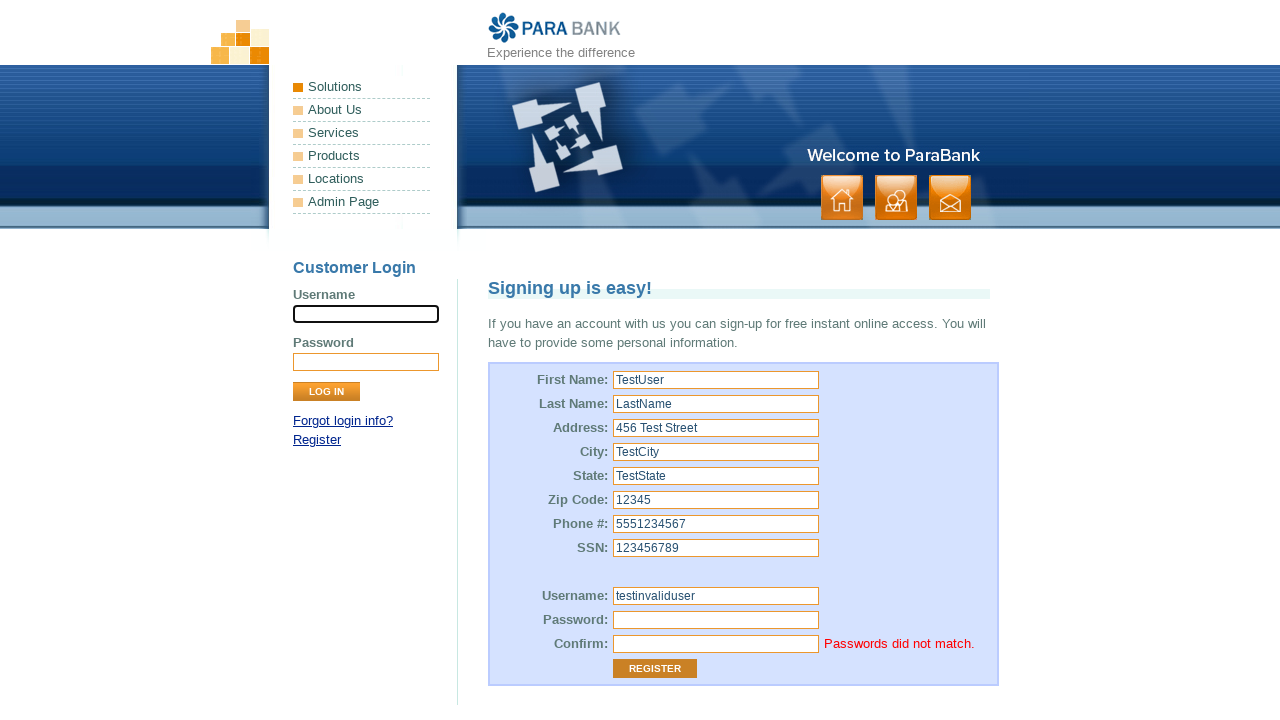